Tests the Add/Remove Elements functionality by clicking the Add Element button, verifying the Delete button appears, clicking Delete, and verifying the page header is still visible.

Starting URL: https://the-internet.herokuapp.com/add_remove_elements/

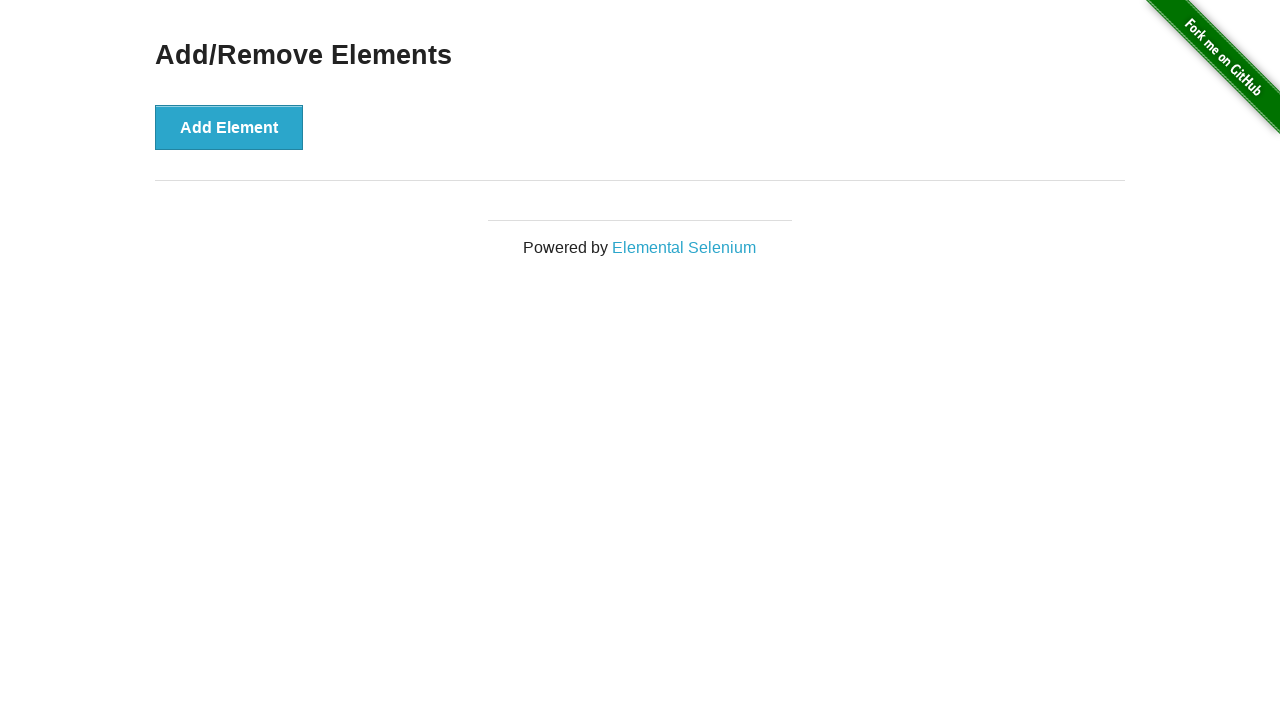

Clicked the 'Add Element' button at (229, 127) on xpath=//*[text()='Add Element']
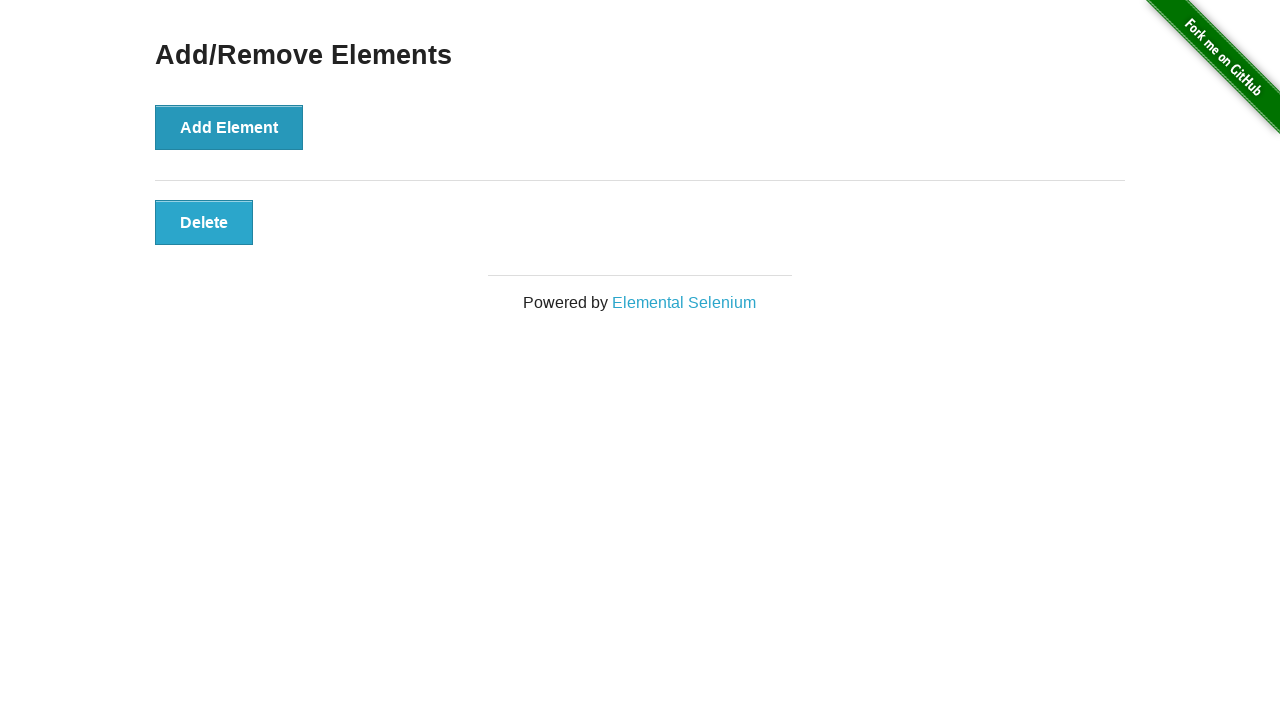

Delete button appeared and is now visible
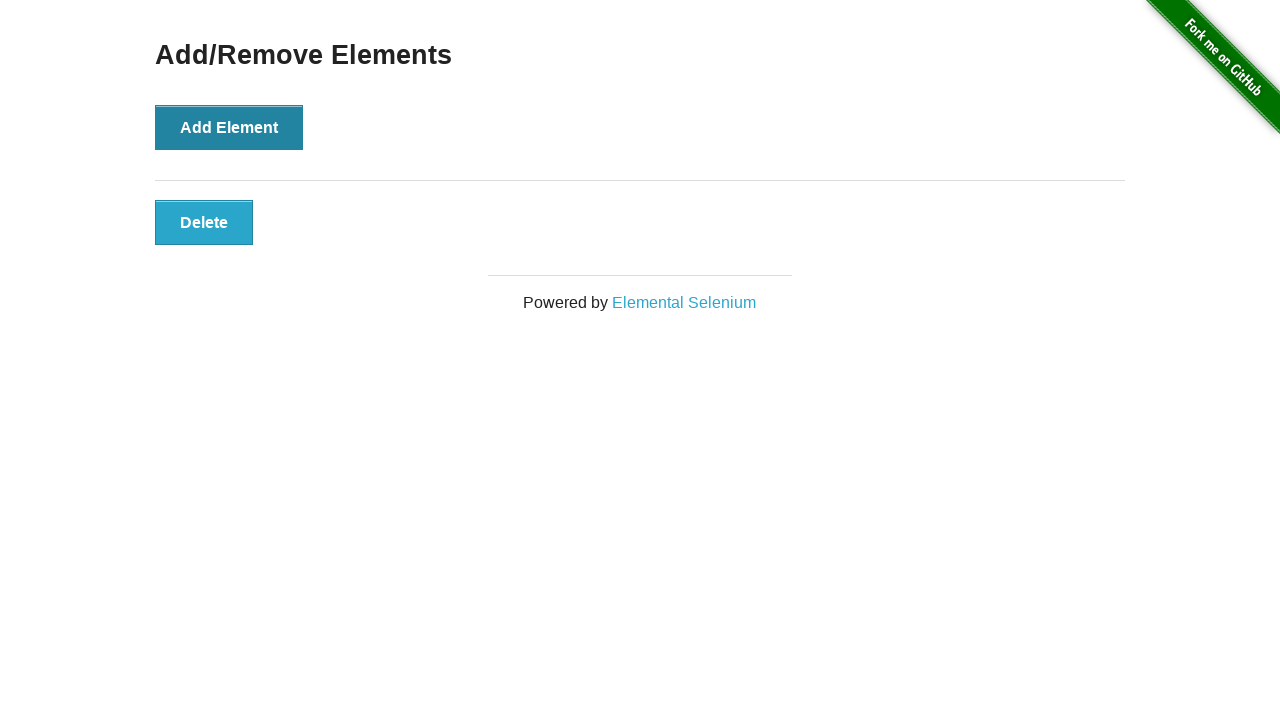

Clicked the Delete button at (204, 222) on xpath=//*[@onclick='deleteElement()']
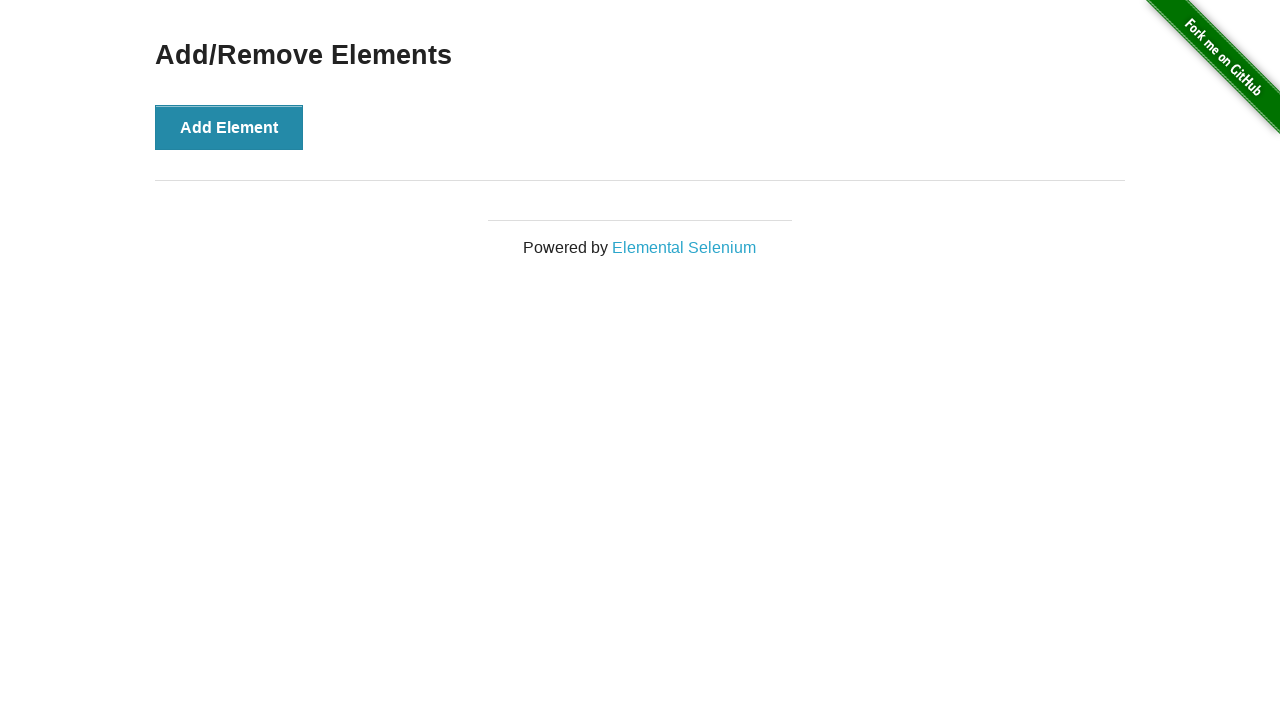

Verified the 'Add/Remove Elements' page heading is still visible
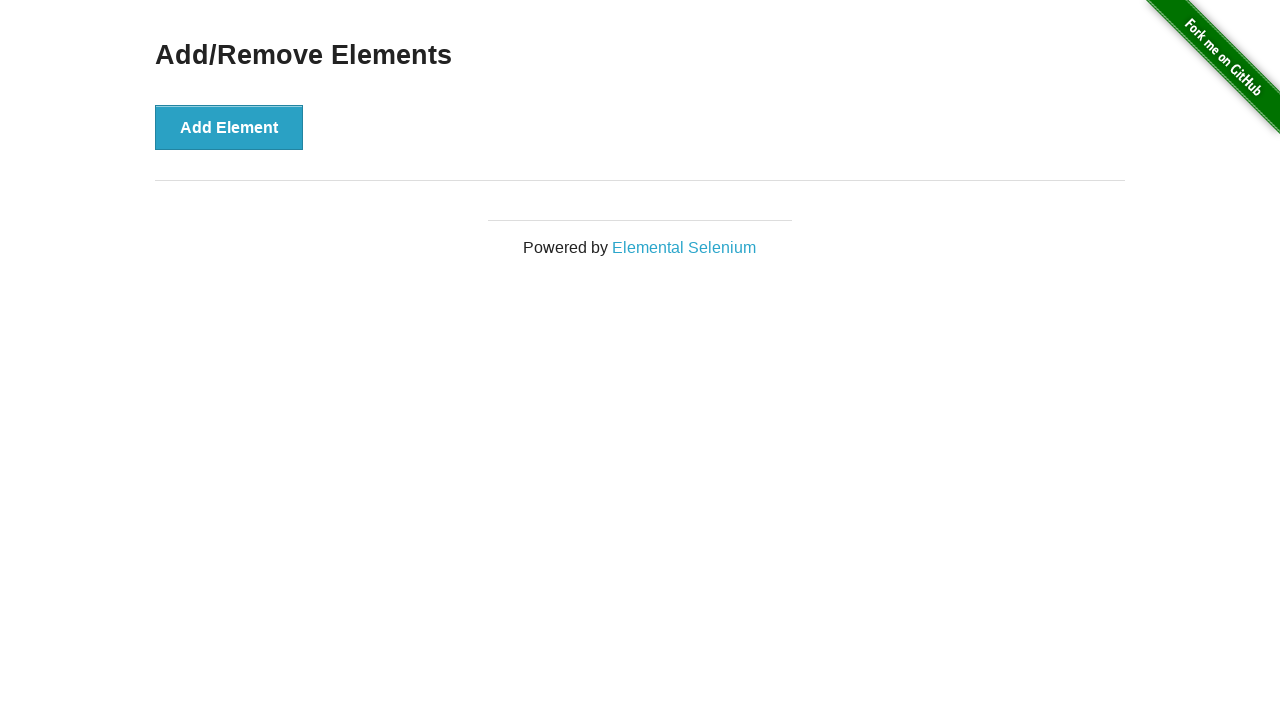

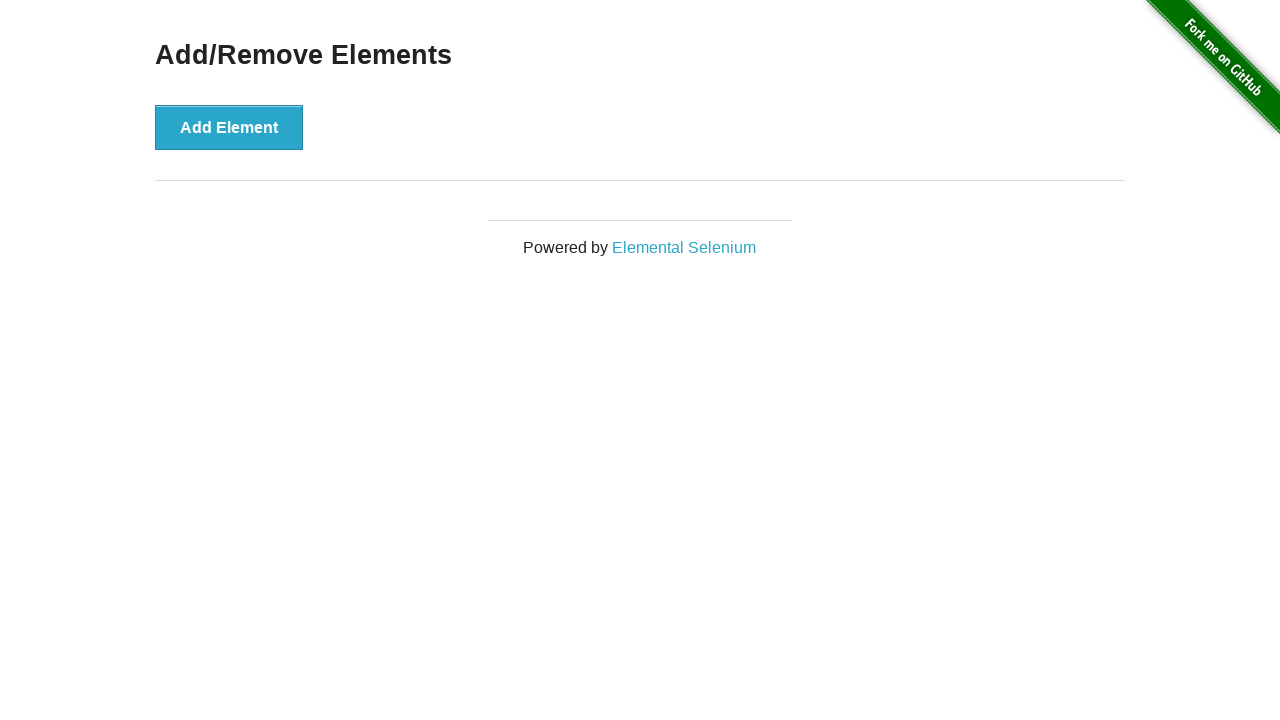